Tests dropdown functionality by selecting options using index, value, and visible text methods, then verifies the total number of options equals 3

Starting URL: https://the-internet.herokuapp.com/dropdown

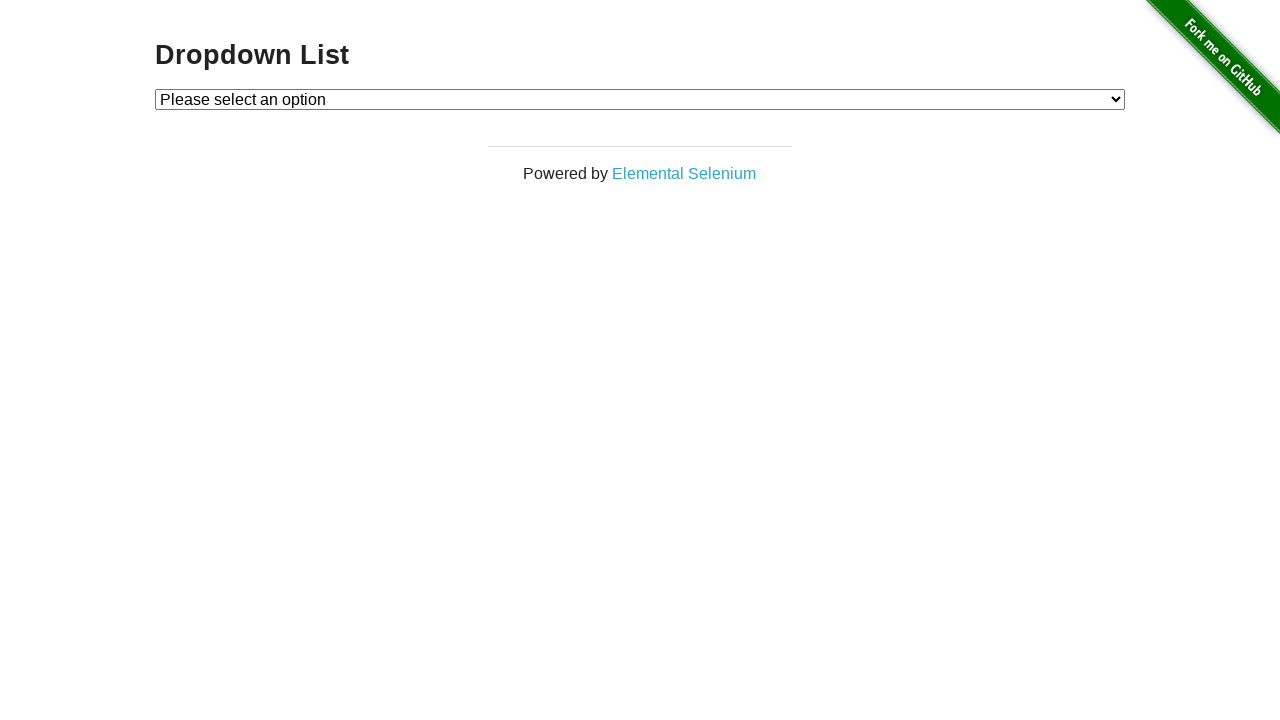

Selected Option 1 using index method on select#dropdown
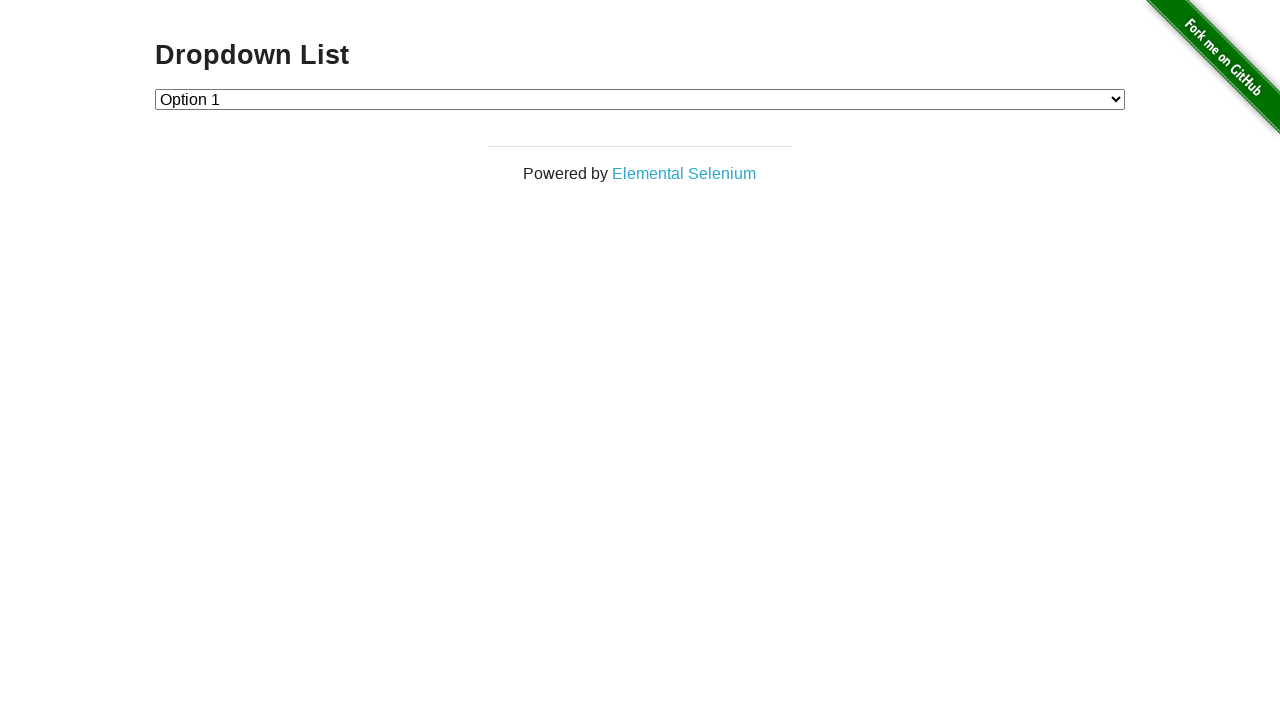

Verified Option 1 is selected: Option 1
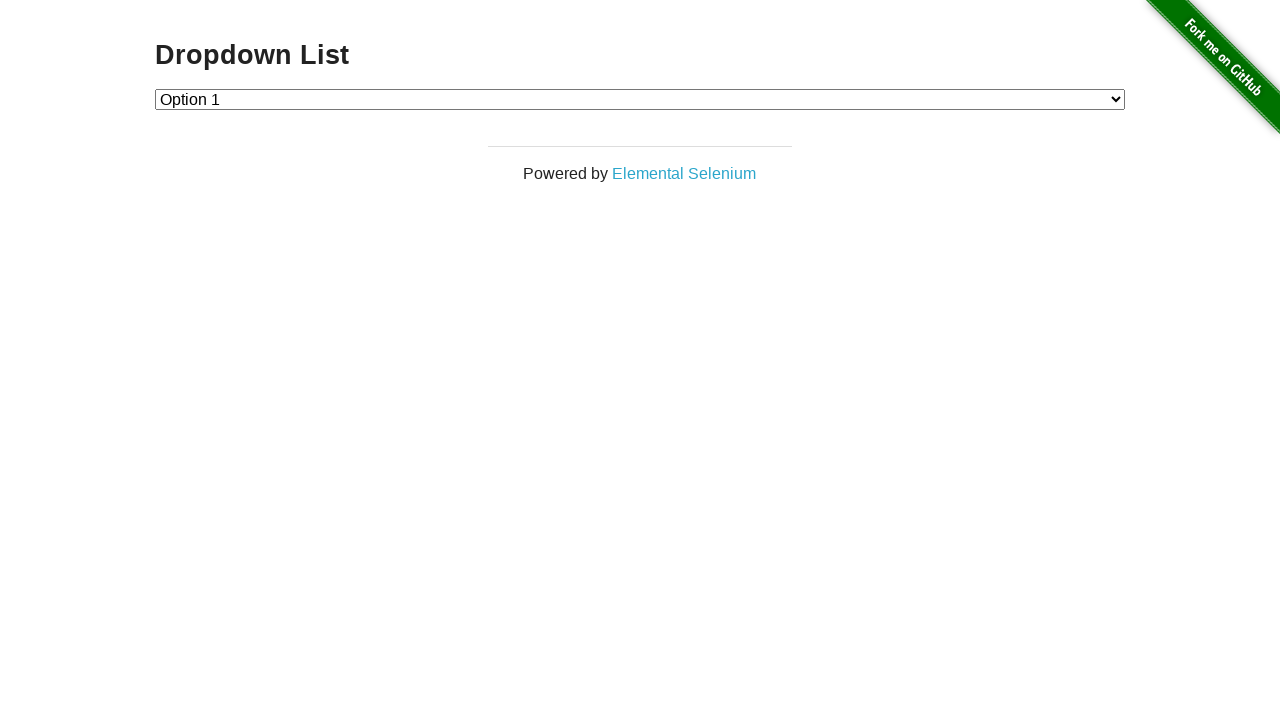

Selected Option 2 using value method on select#dropdown
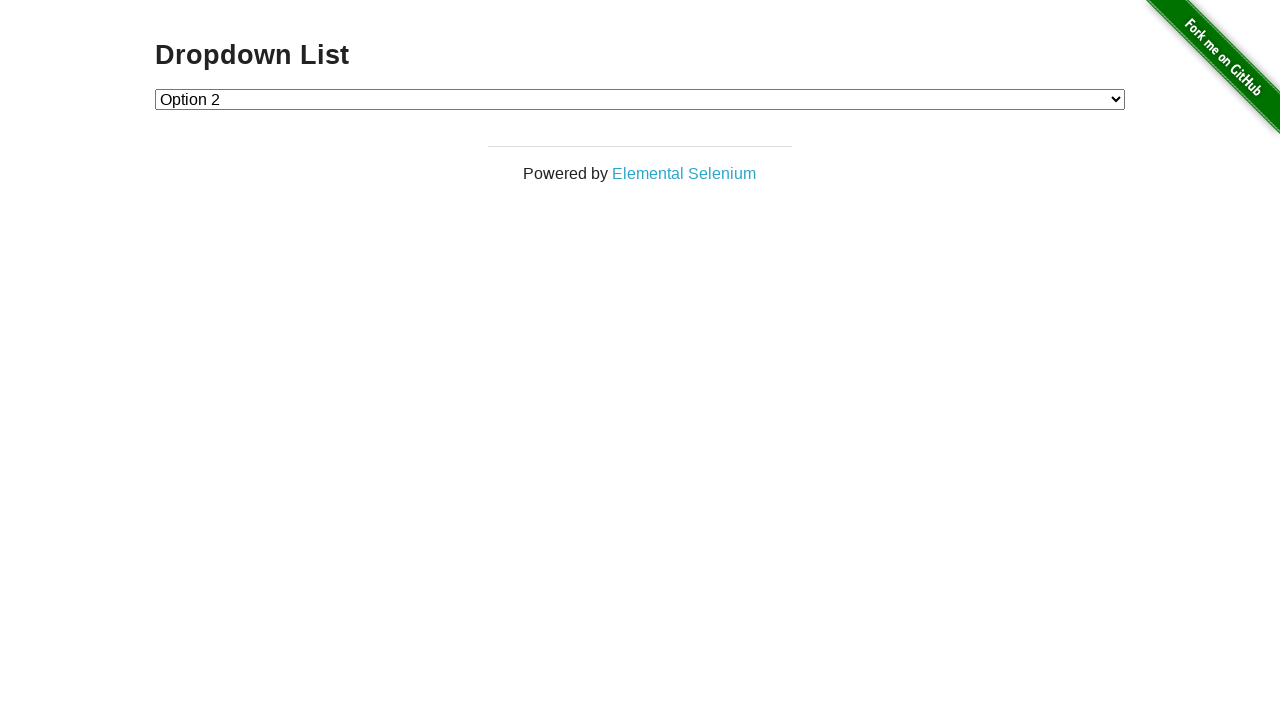

Verified Option 2 is selected: Option 2
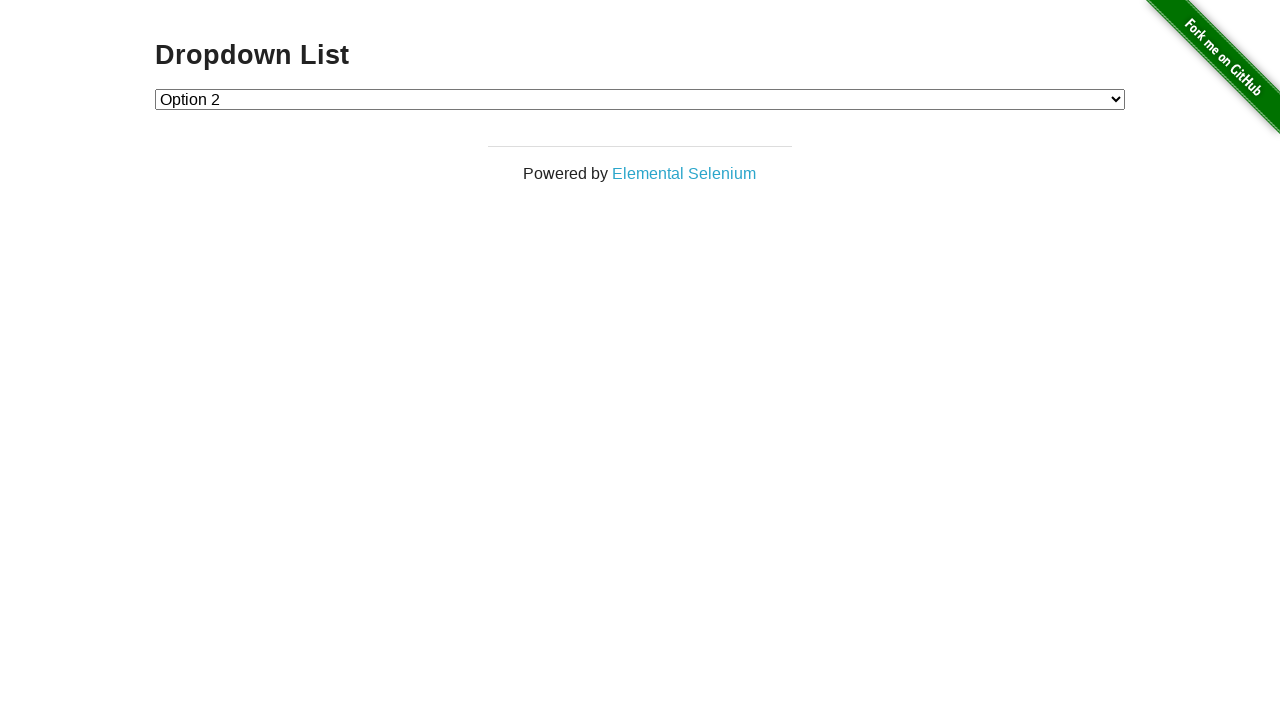

Selected Option 1 using visible text (label) method on select#dropdown
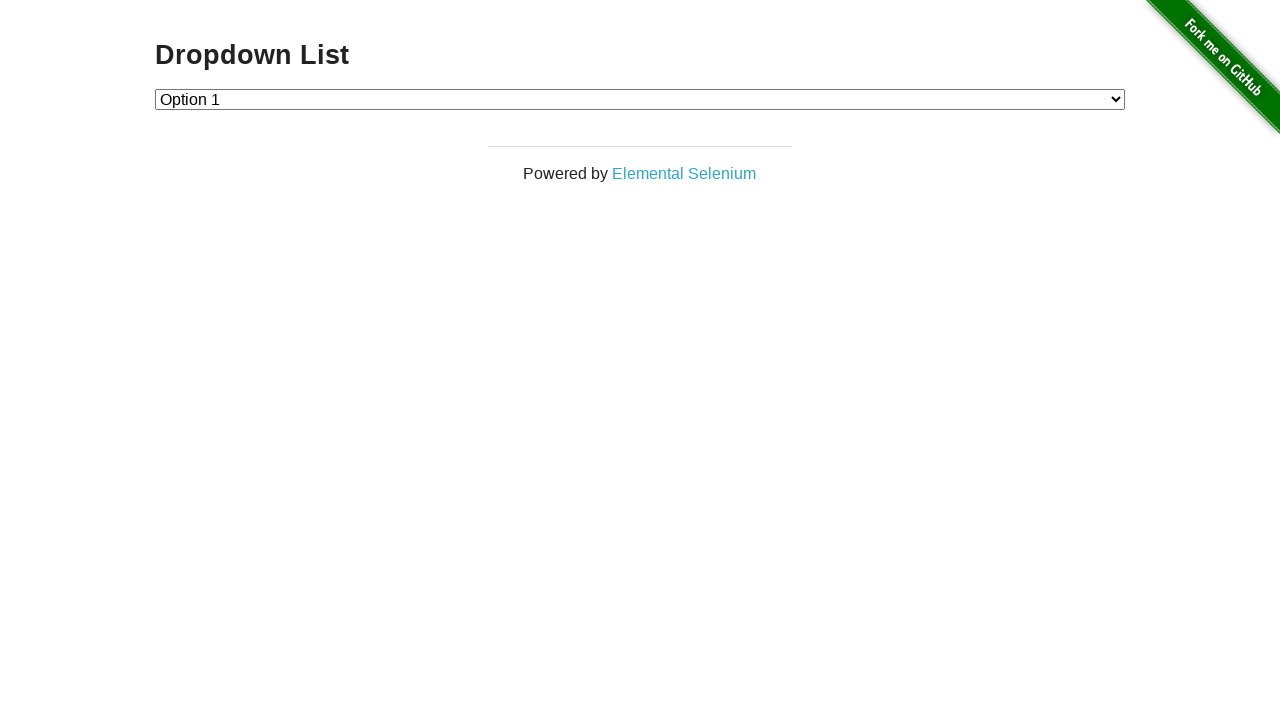

Verified Option 1 is selected again: Option 1
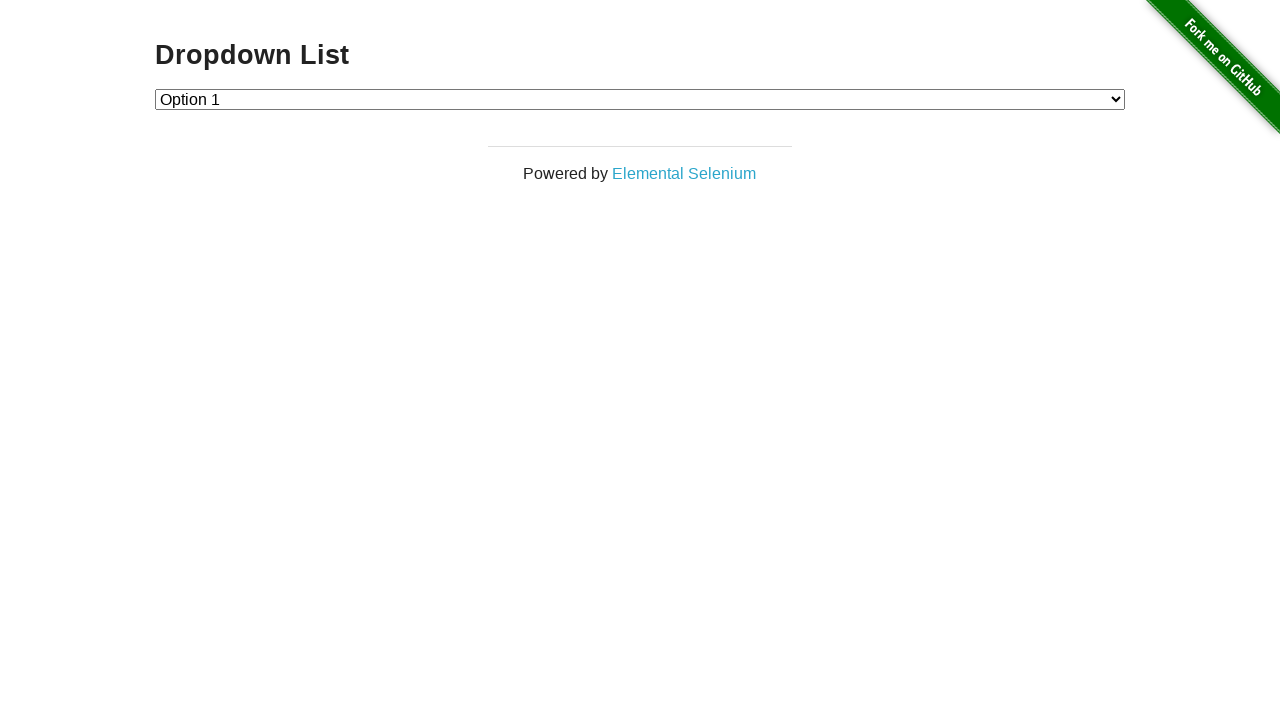

Retrieved all dropdown options (3 options found)
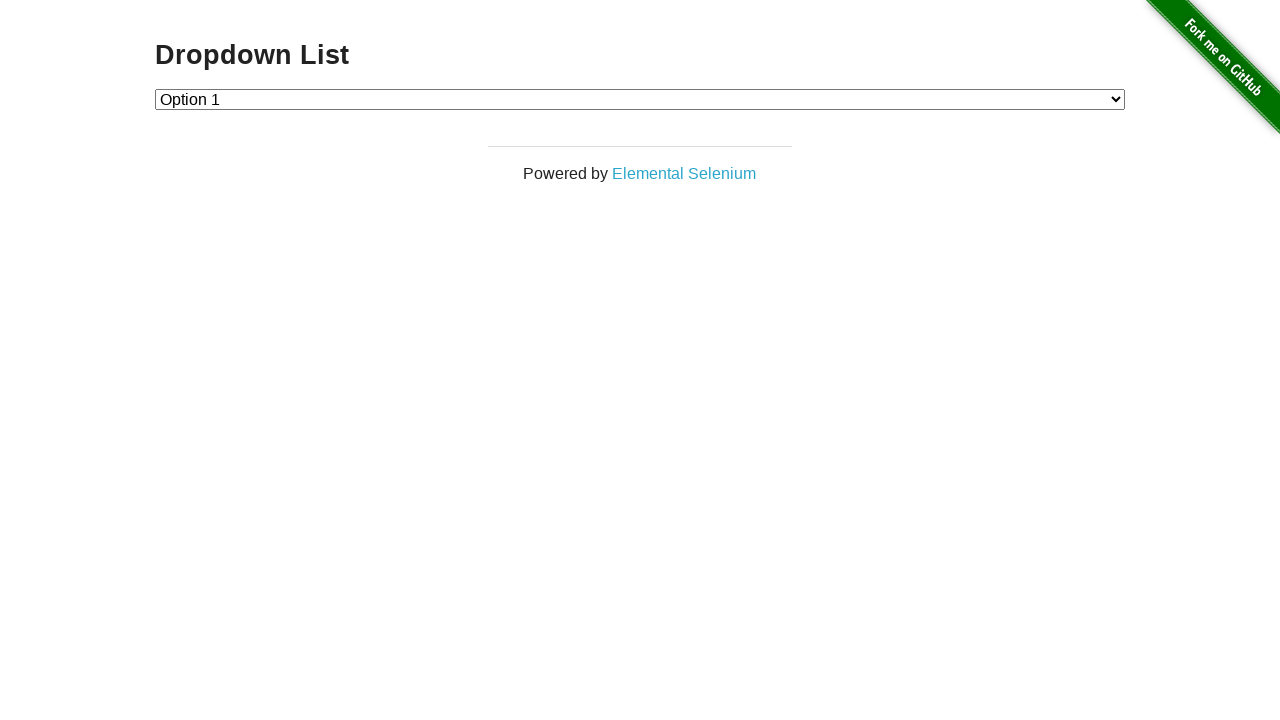

Verified total option count equals 3 (found 3 options)
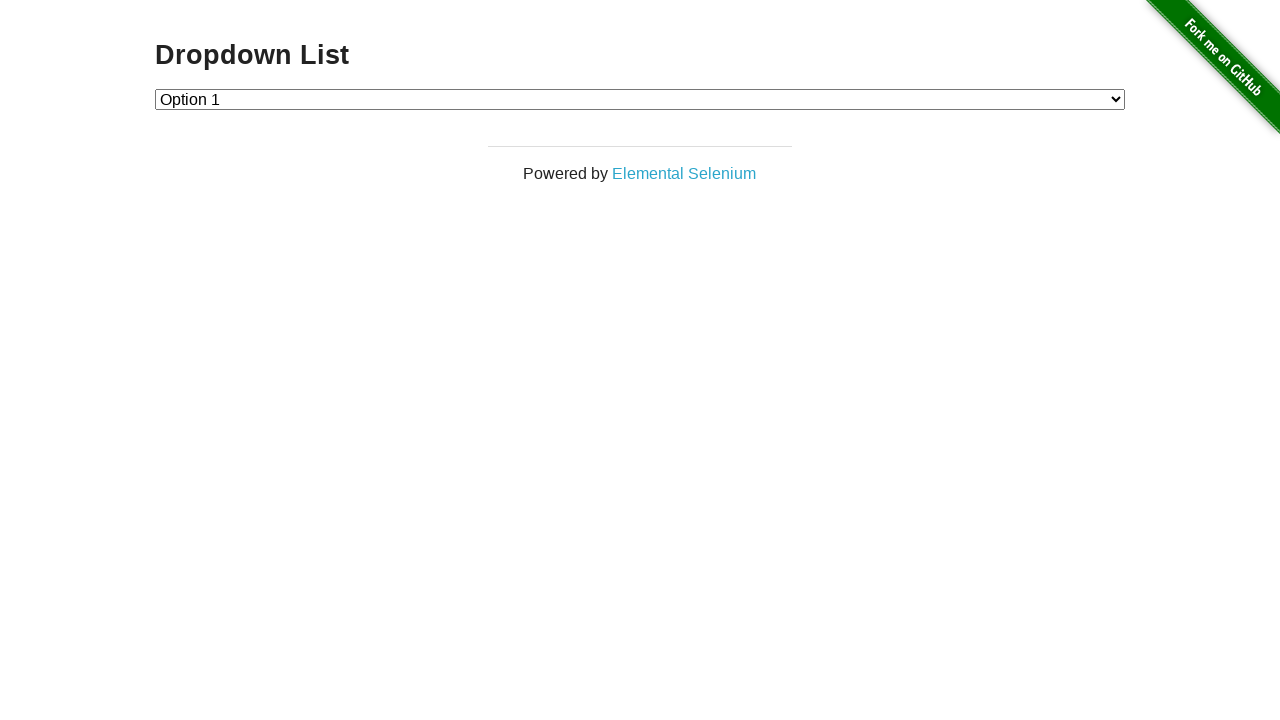

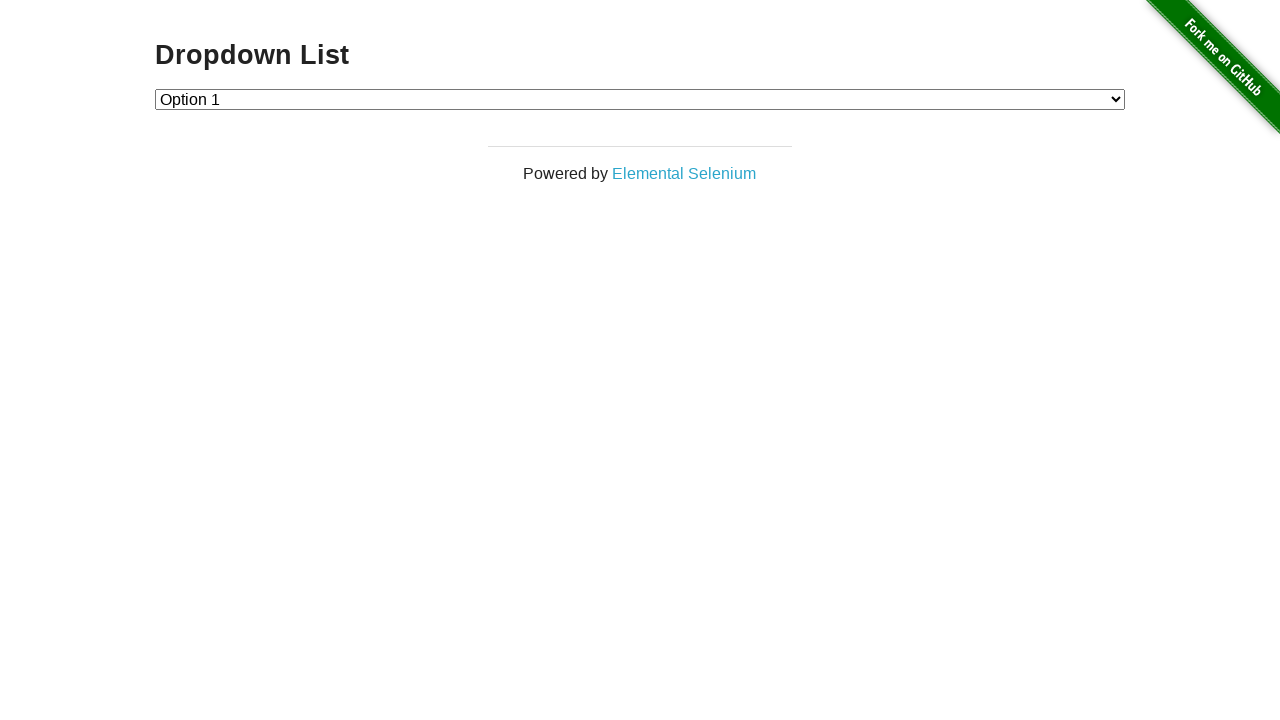